Tests scrolling functionality on a page with a large table by scrolling to the last row and verifying it becomes visible in the viewport.

Starting URL: https://the-internet.herokuapp.com/large

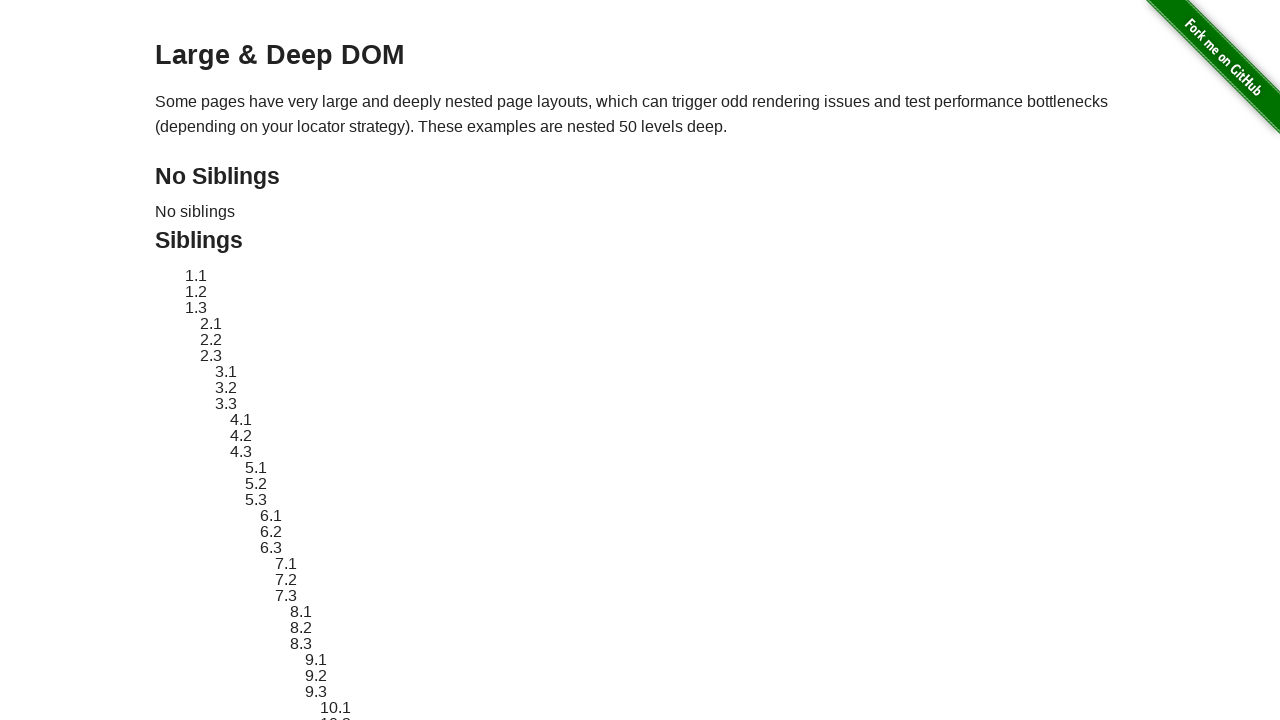

Large table loaded and became visible
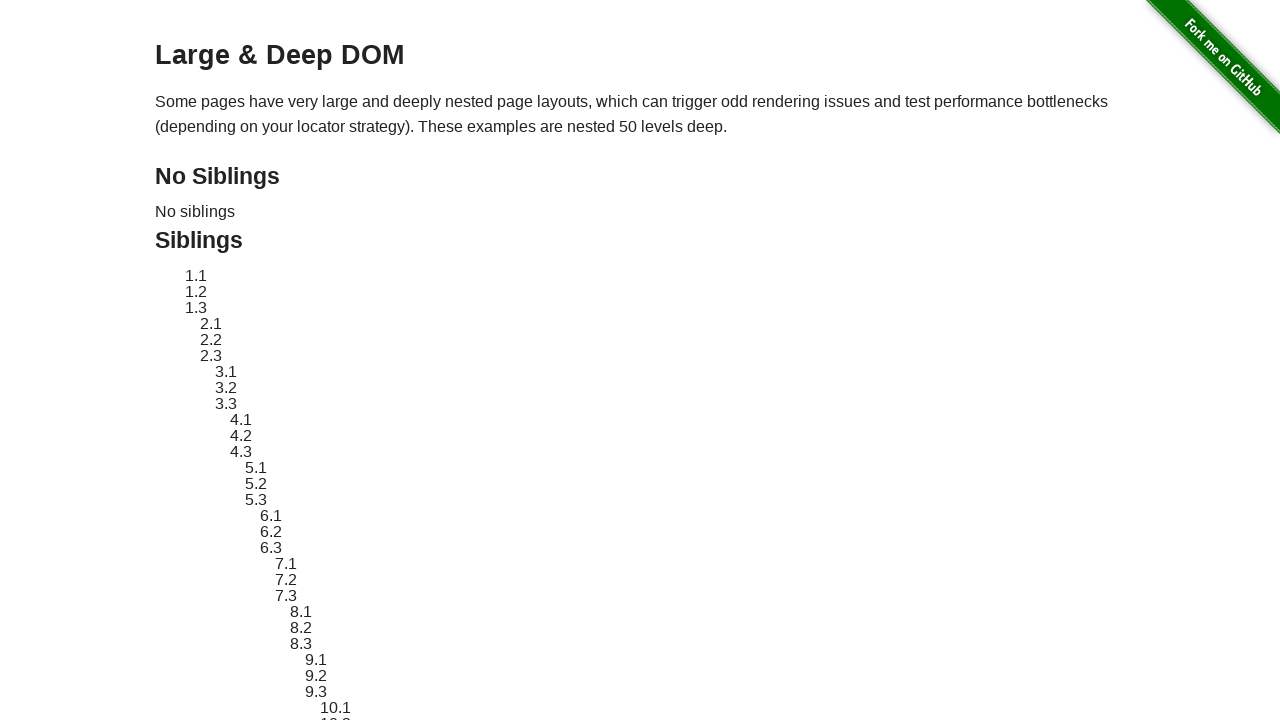

Located all rows in table body
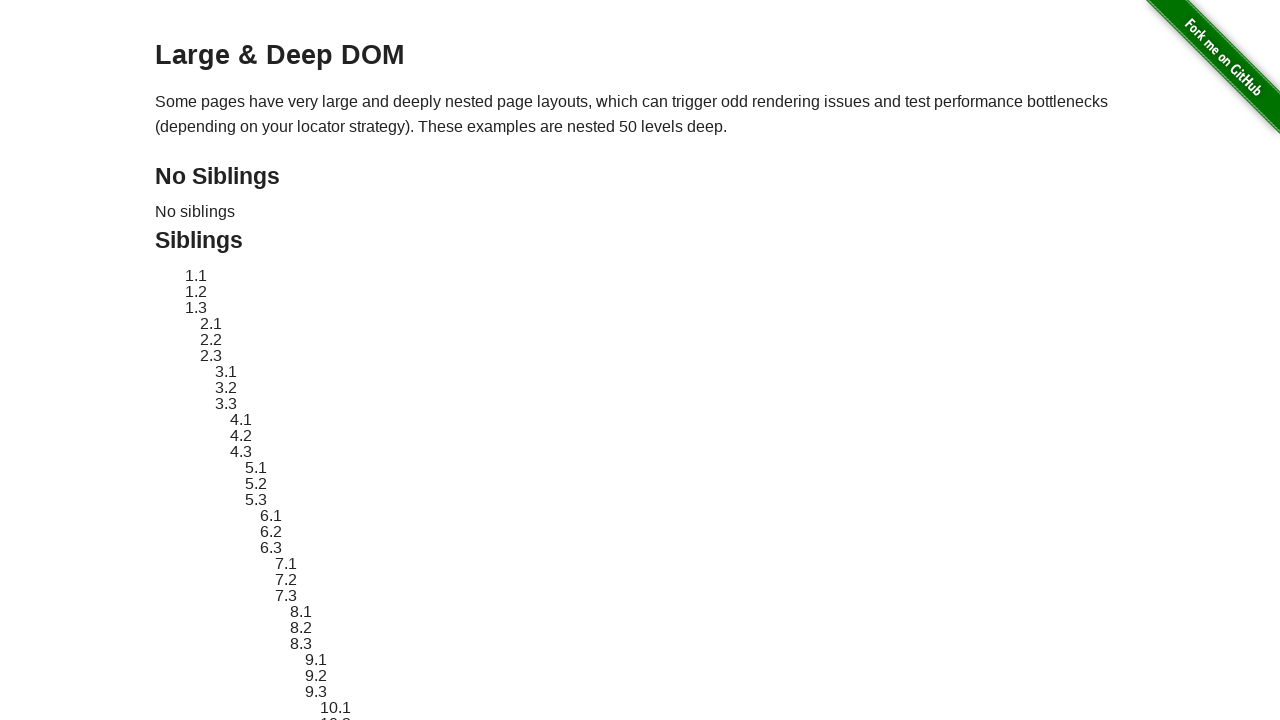

Located the last row in the table
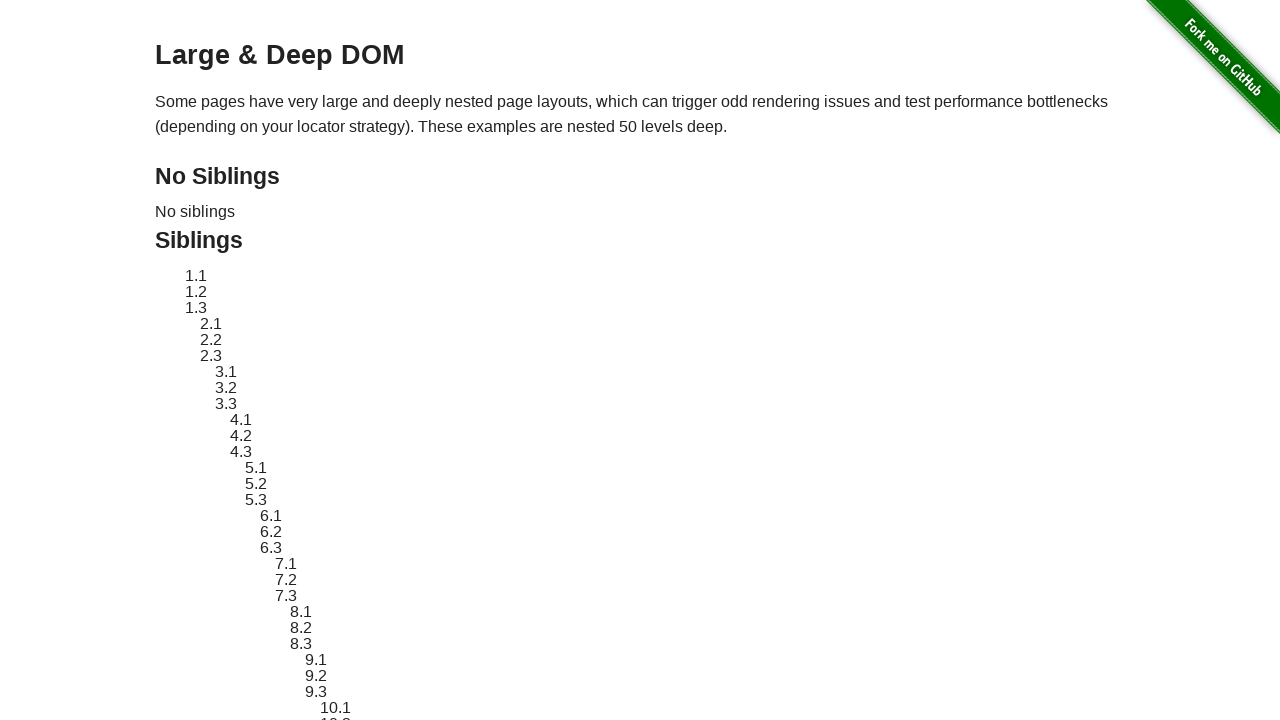

Scrolled to the last row to bring it into viewport
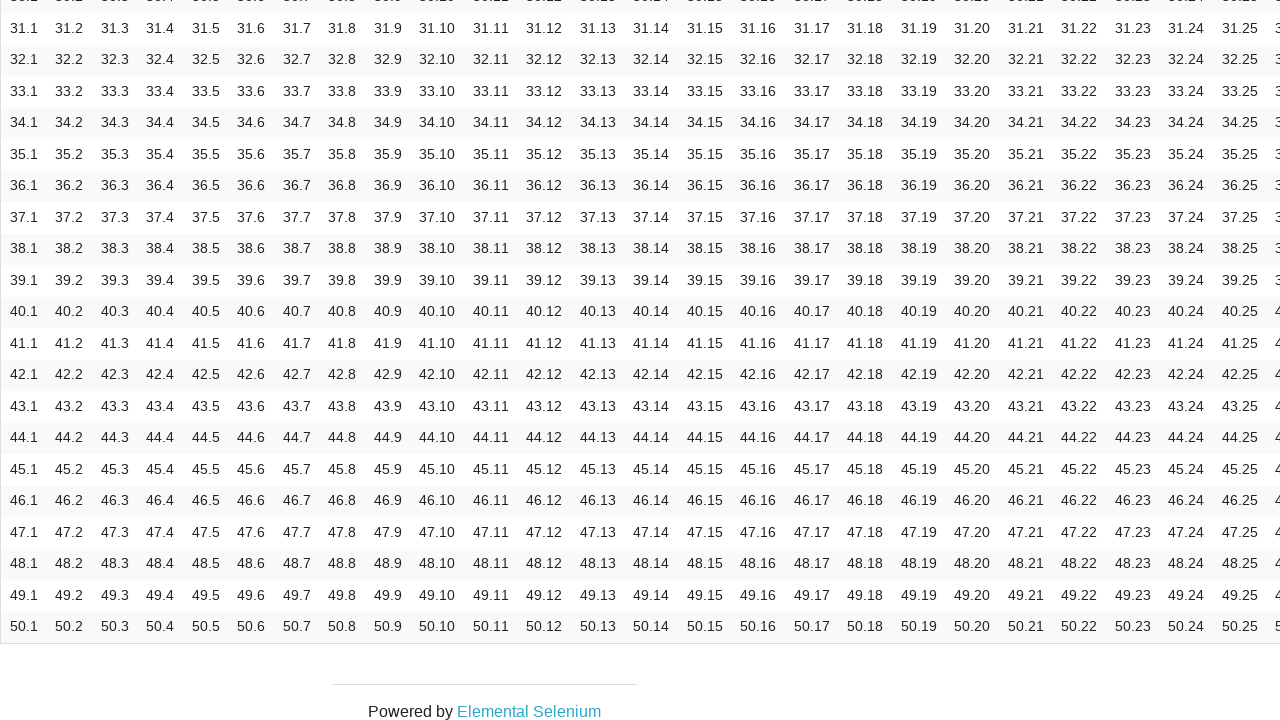

Last row is now visible in the viewport
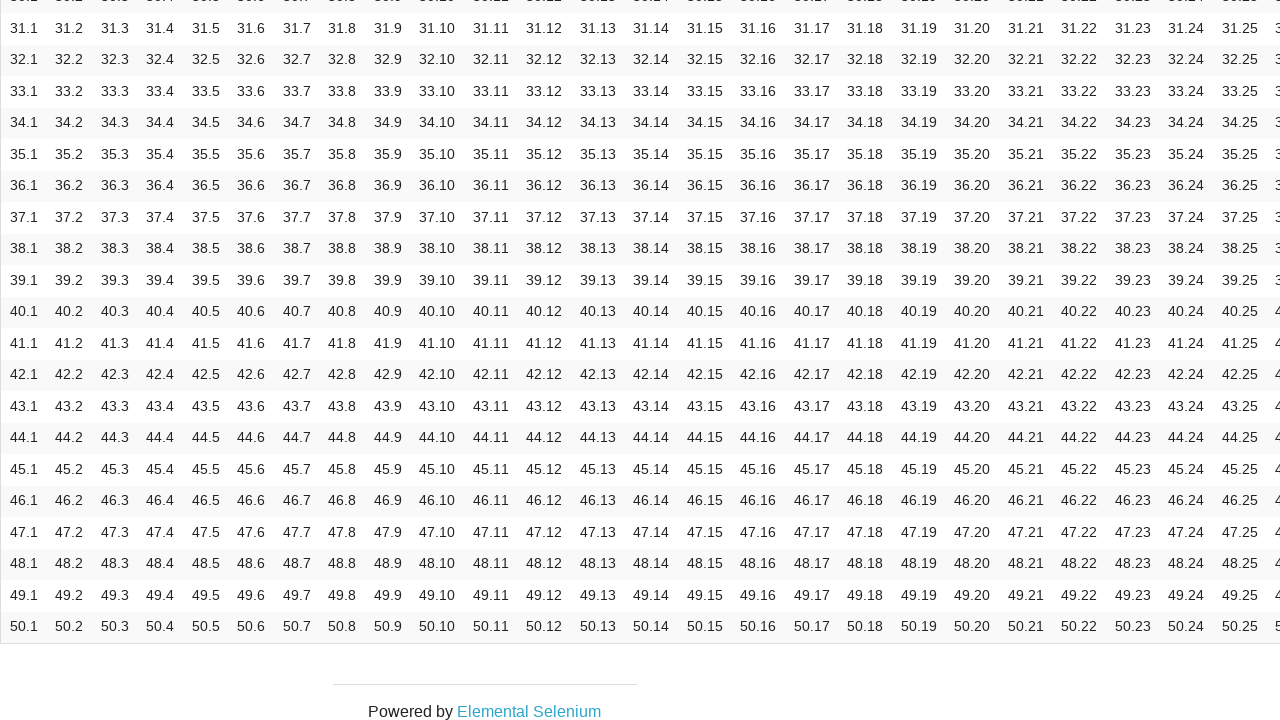

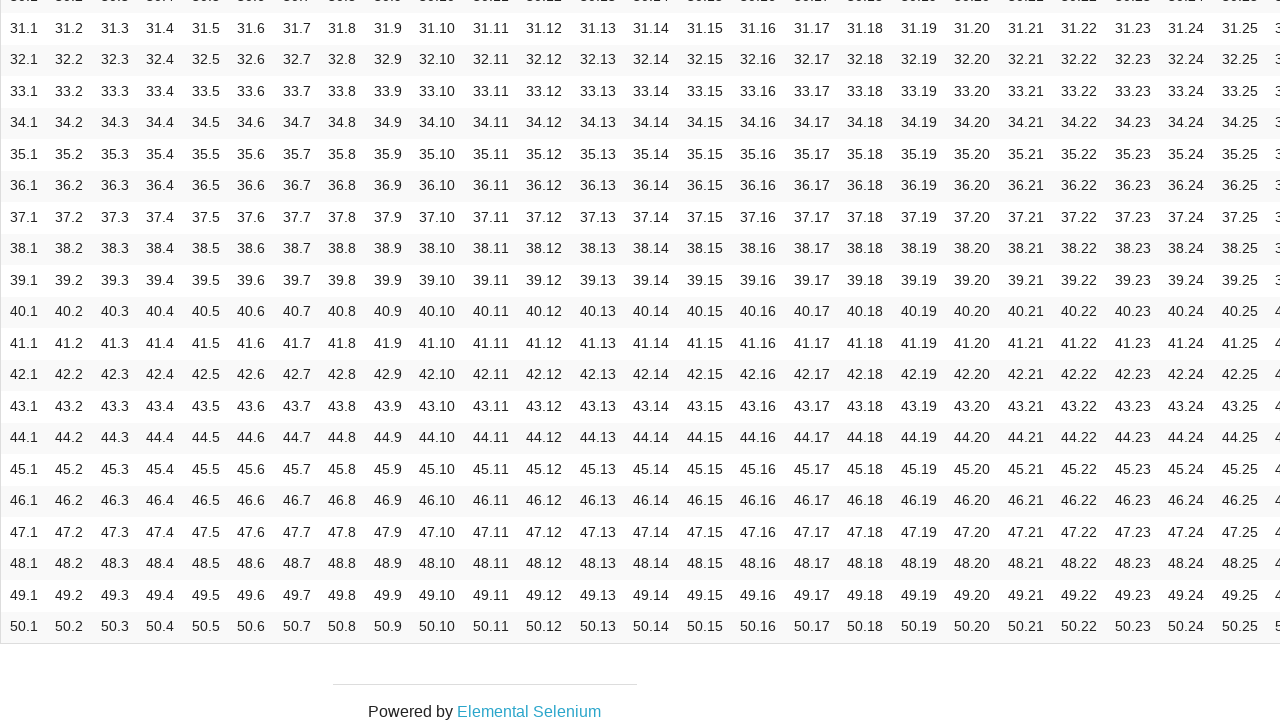